Tests page scrolling functionality by scrolling down the page multiple times using keyboard actions

Starting URL: https://apna.co

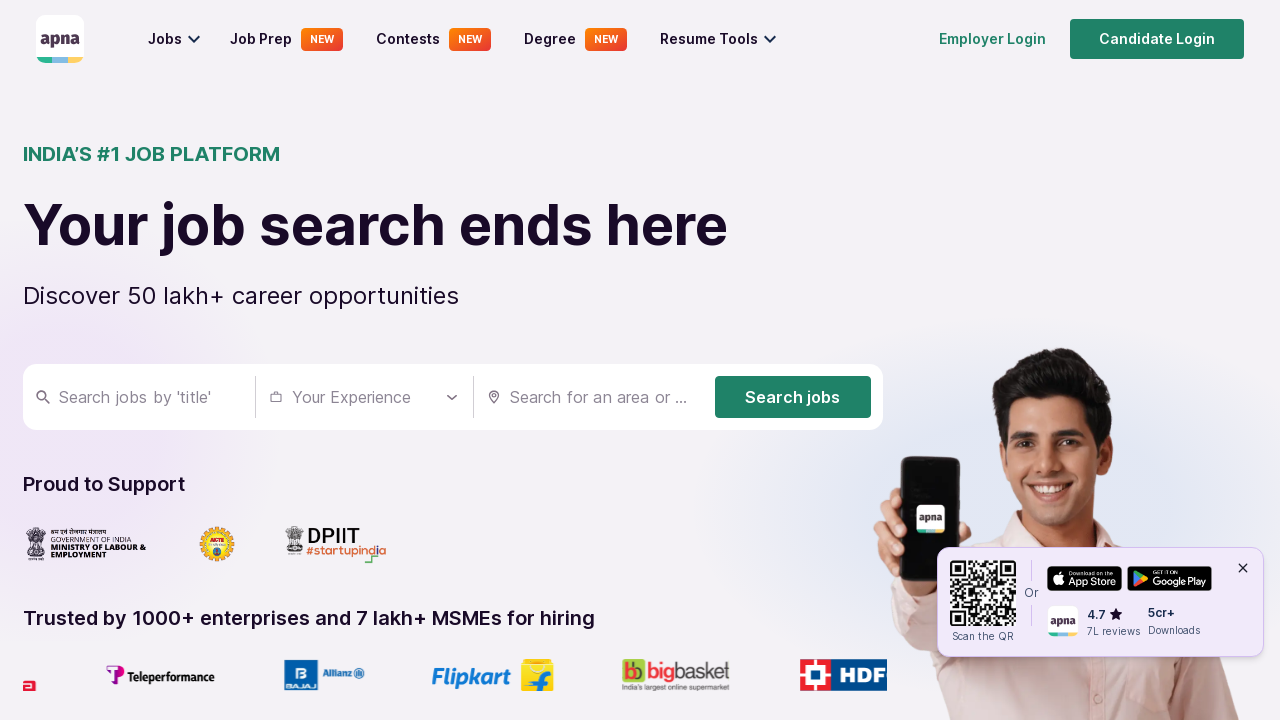

Navigated to https://apna.co
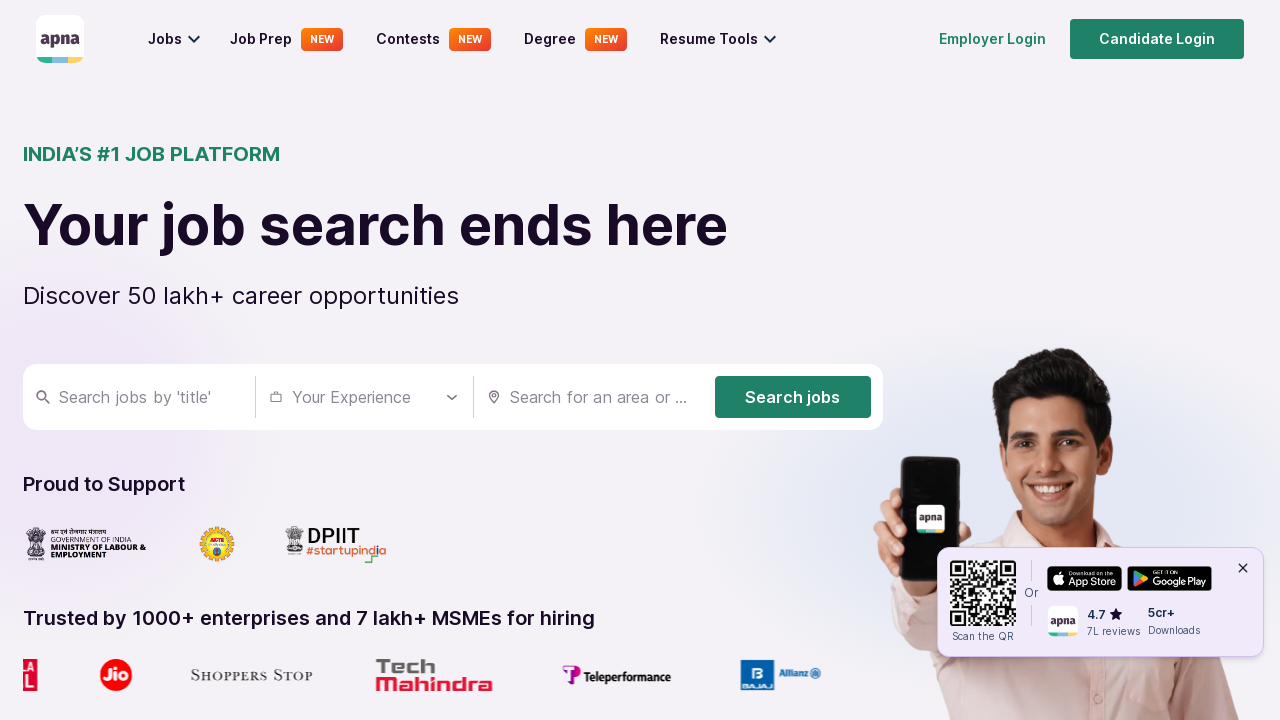

Scrolled down the page using PageDown
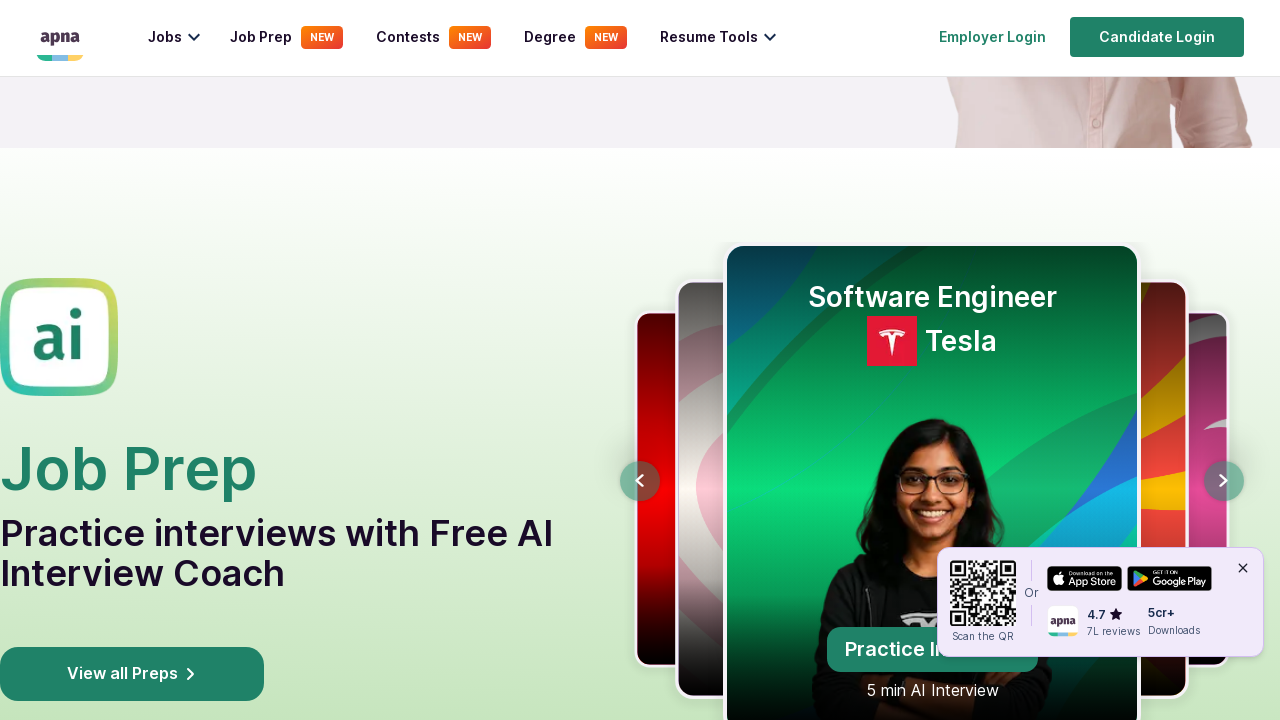

Scrolled down the page using PageDown
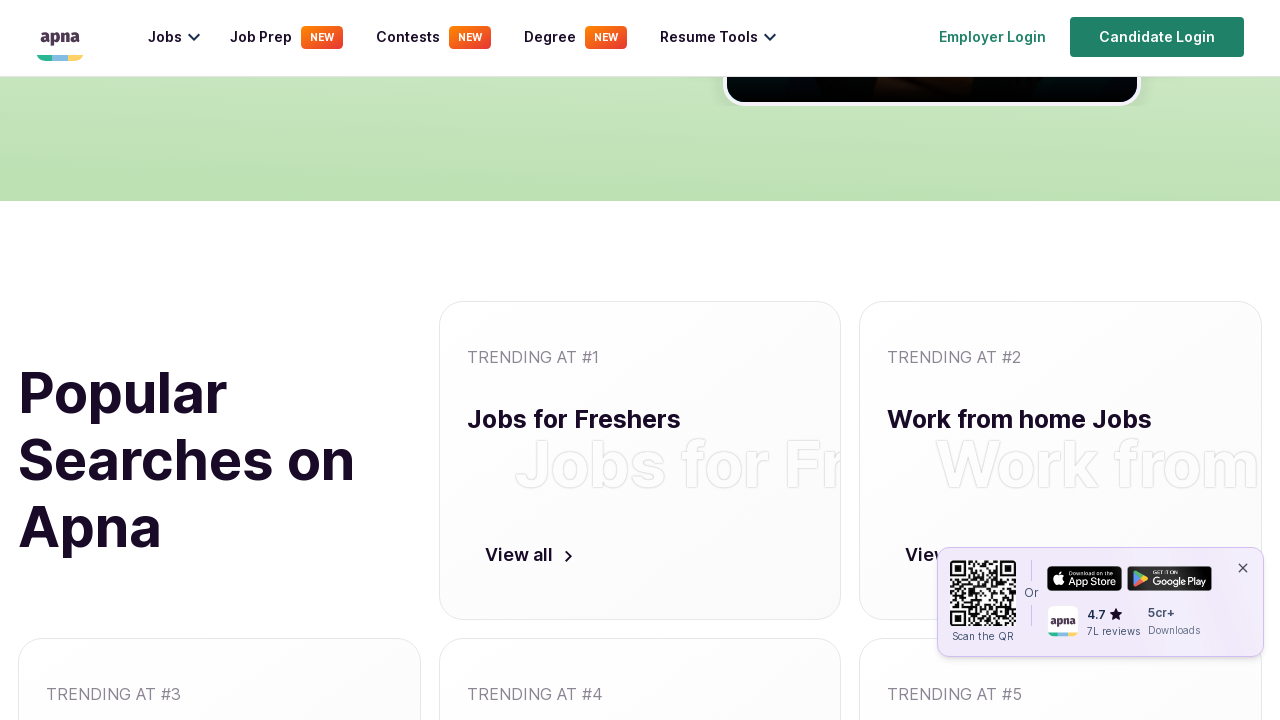

Scrolled down the page using PageDown
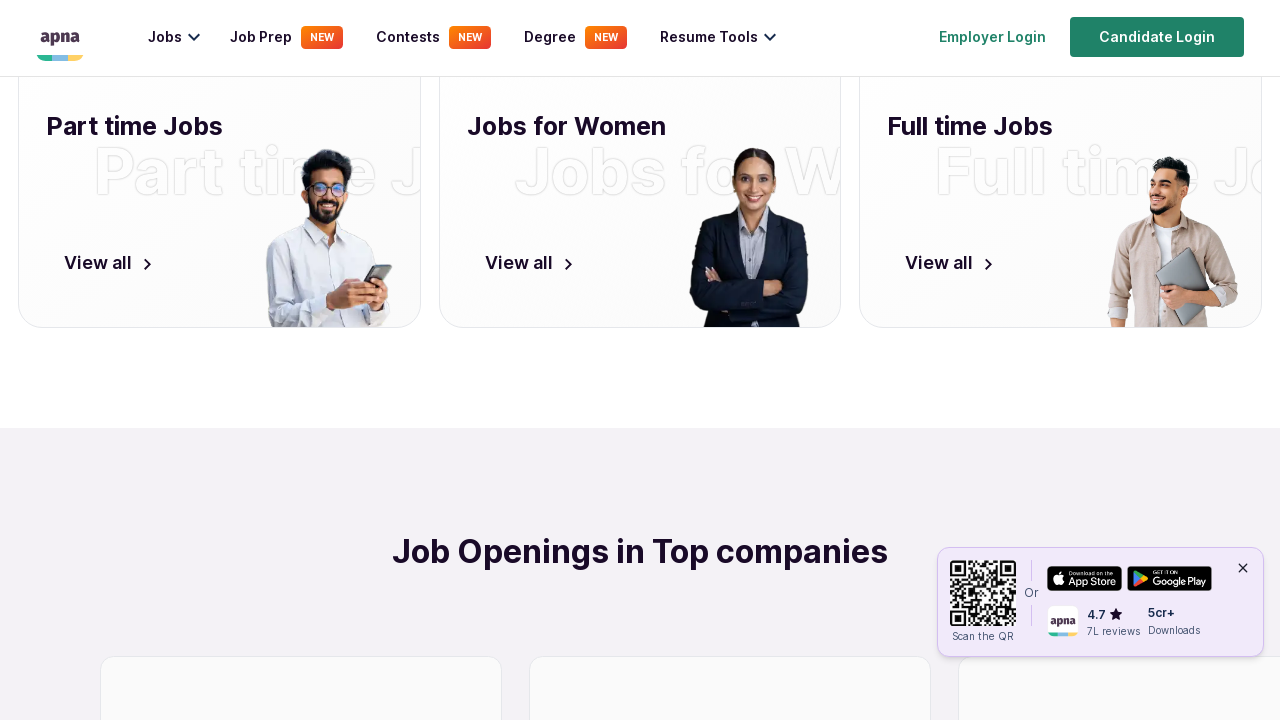

Scrolled down the page using PageDown
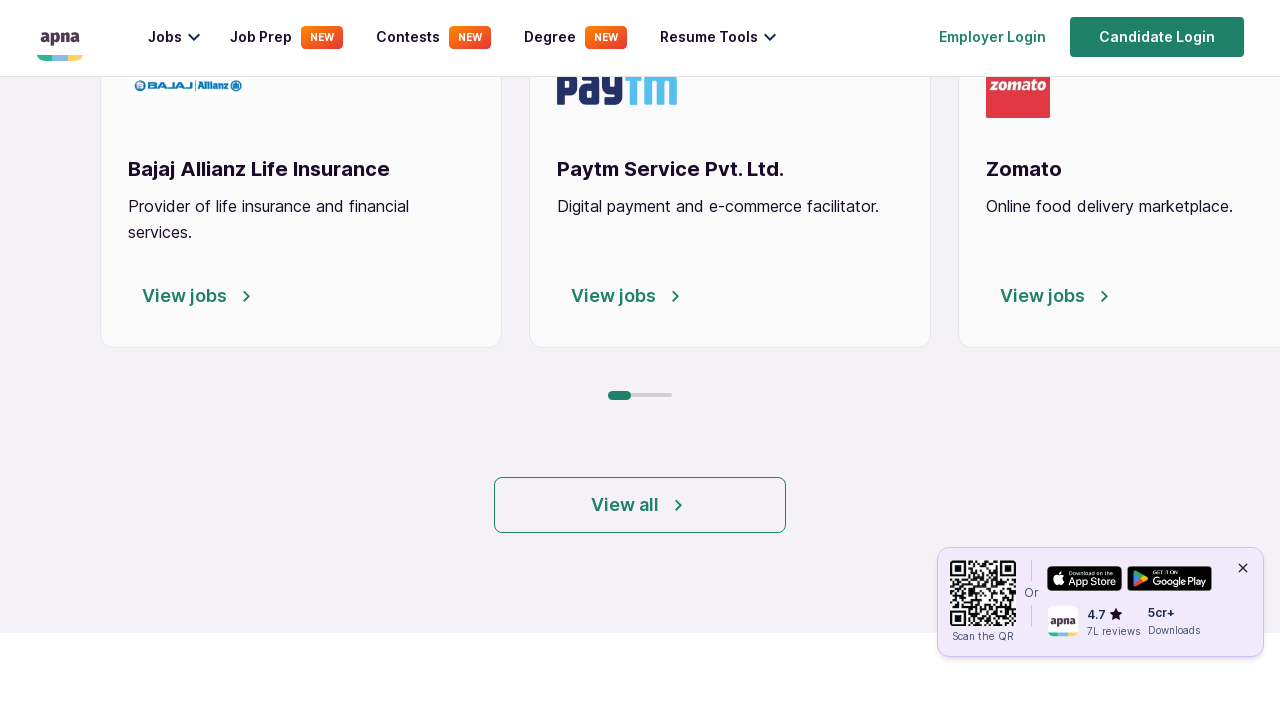

Scrolled down the page using PageDown
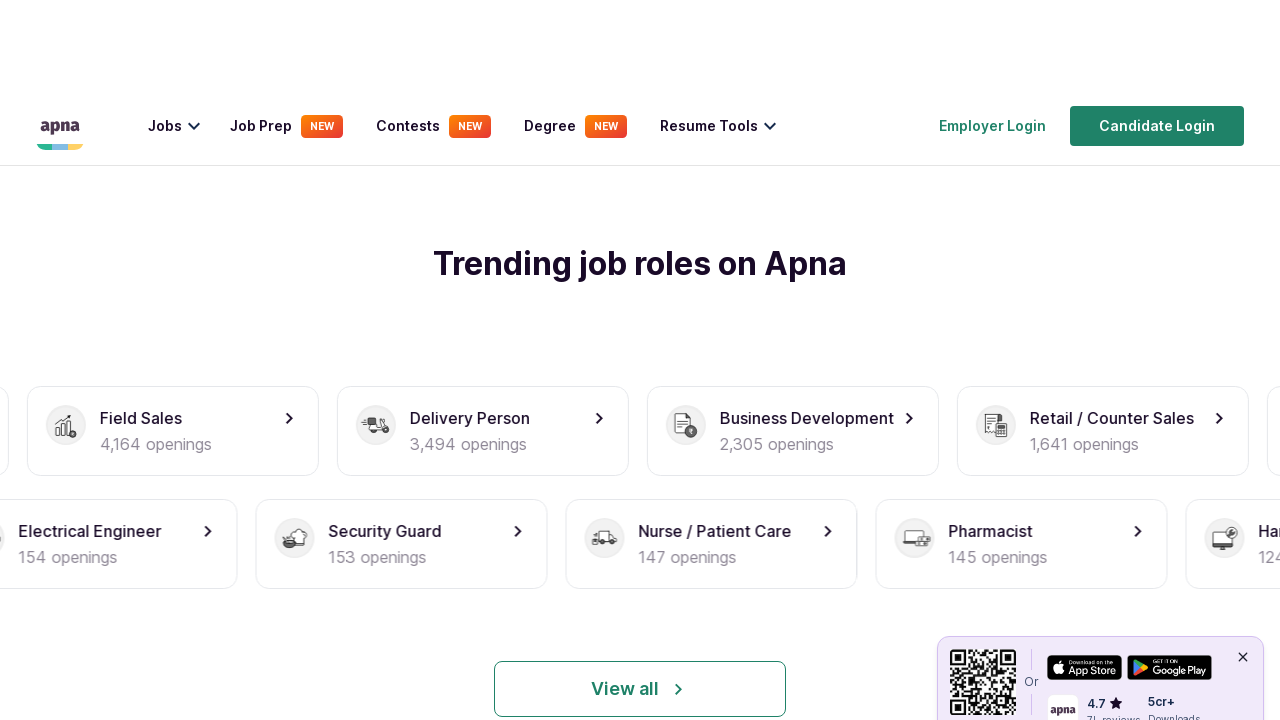

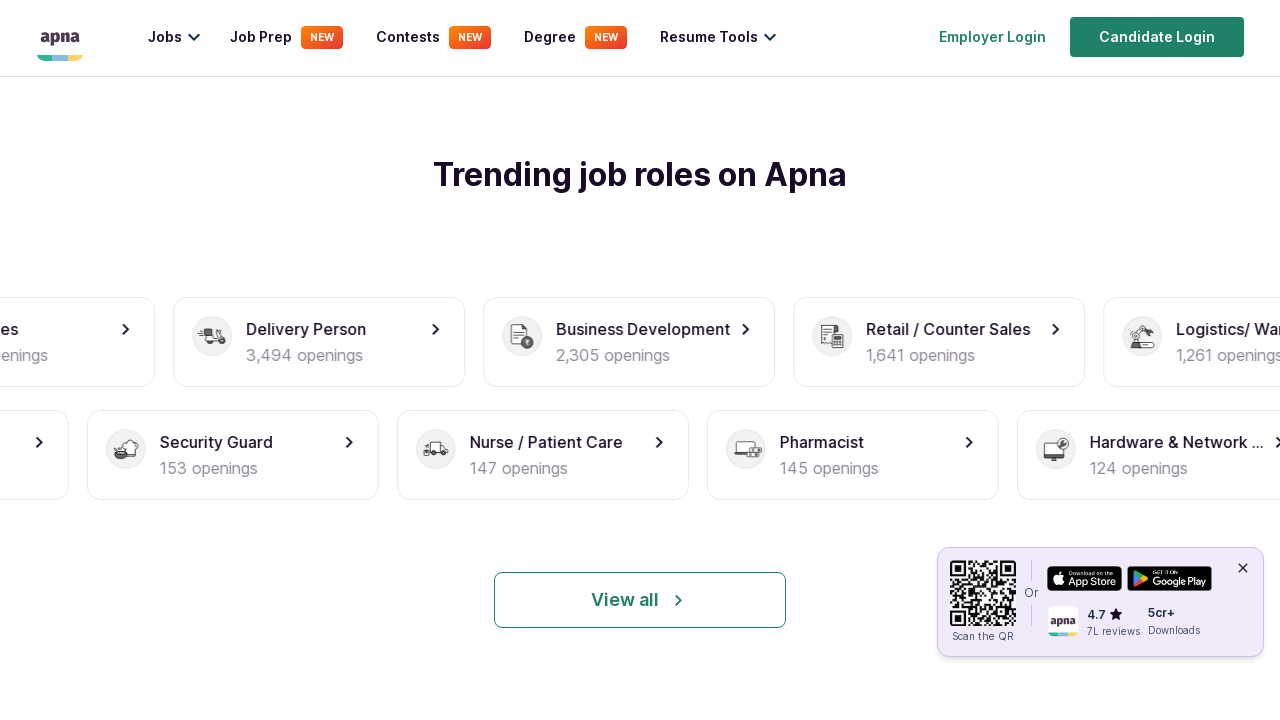